Tests Google Translate functionality by entering French text and verifying that a translation to Fon language is displayed.

Starting URL: https://translate.google.com/details?hl=fr&sl=auto&tl=fon&op=translate

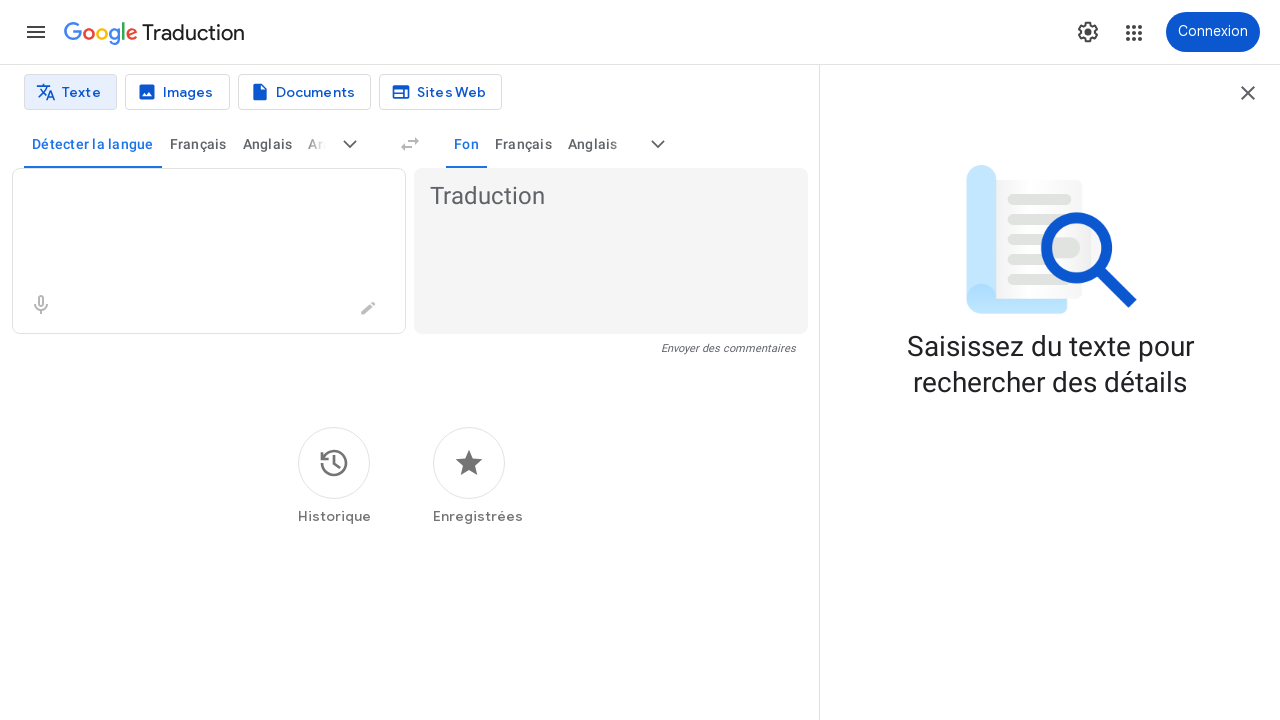

Filled translation input box with French text 'Bonjour, comment allez-vous?' on .er8xn
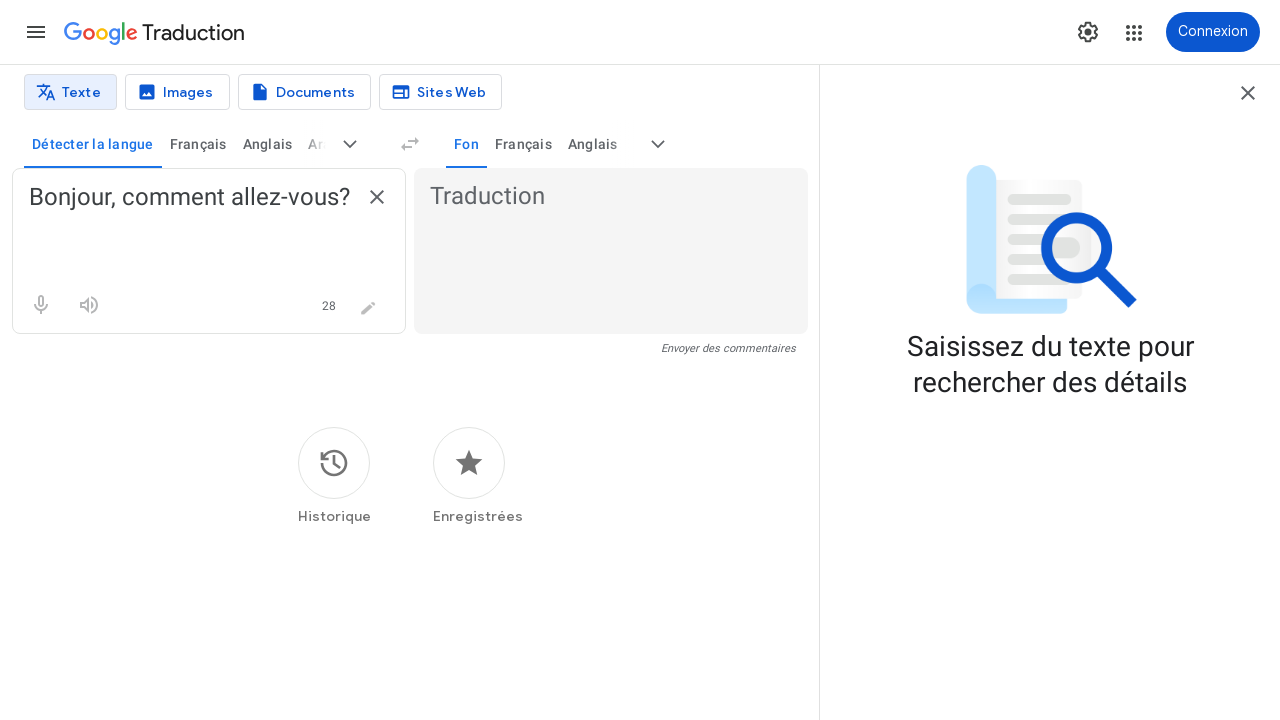

Translation result appeared for Fon language
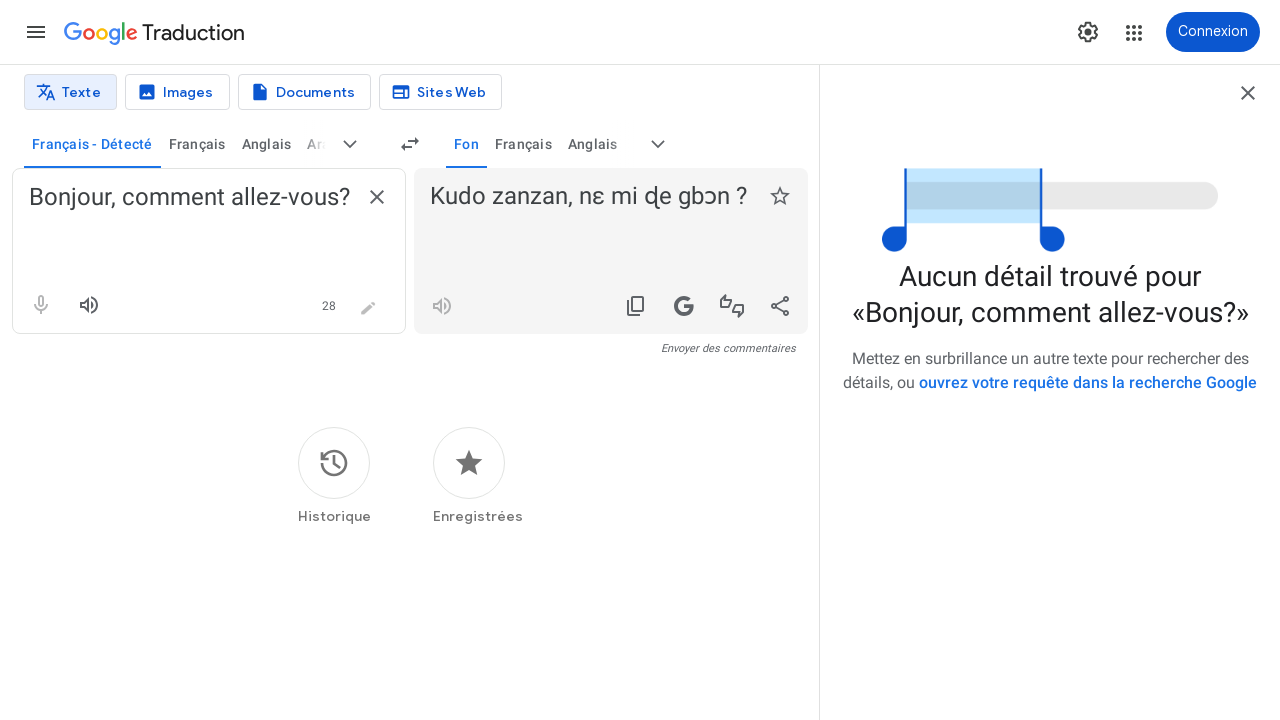

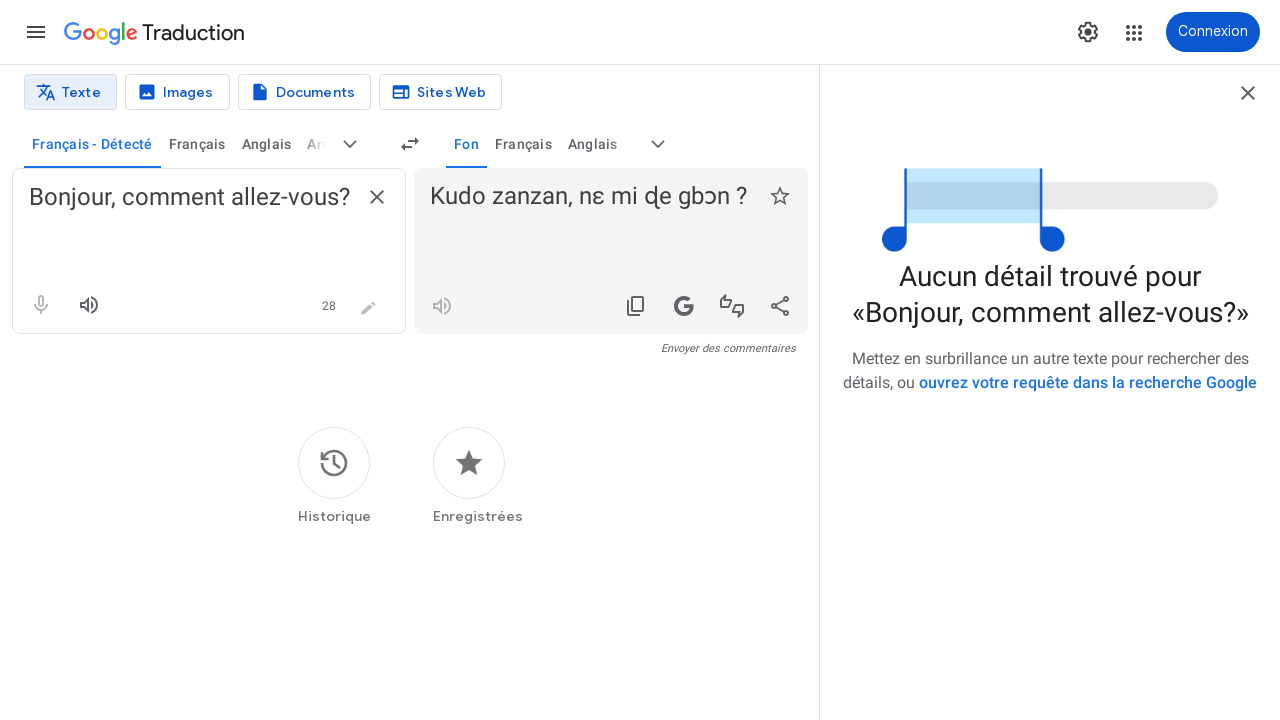